Tests JavaScript alert handling by triggering three types of alerts (simple alert, confirm dialog, and prompt dialog) and interacting with each one appropriately - accepting, dismissing, and entering text.

Starting URL: https://demoqa.com/alerts

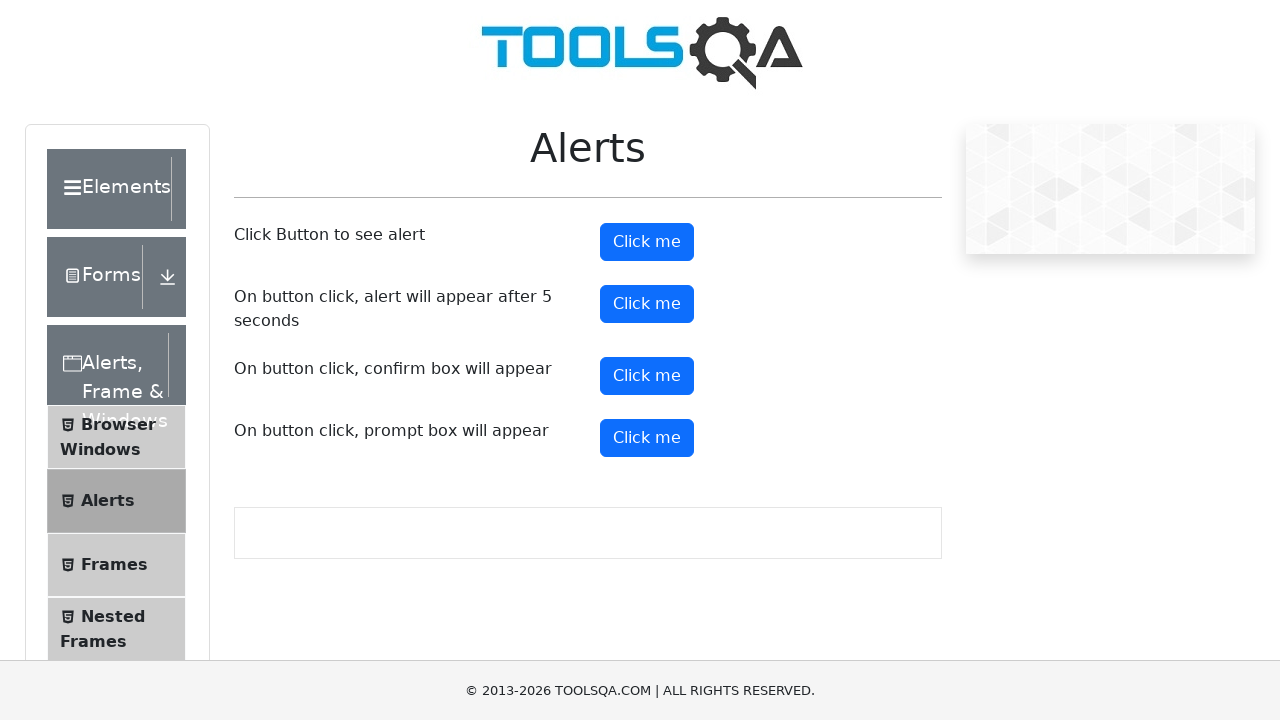

Clicked button to trigger simple alert at (647, 242) on #alertButton
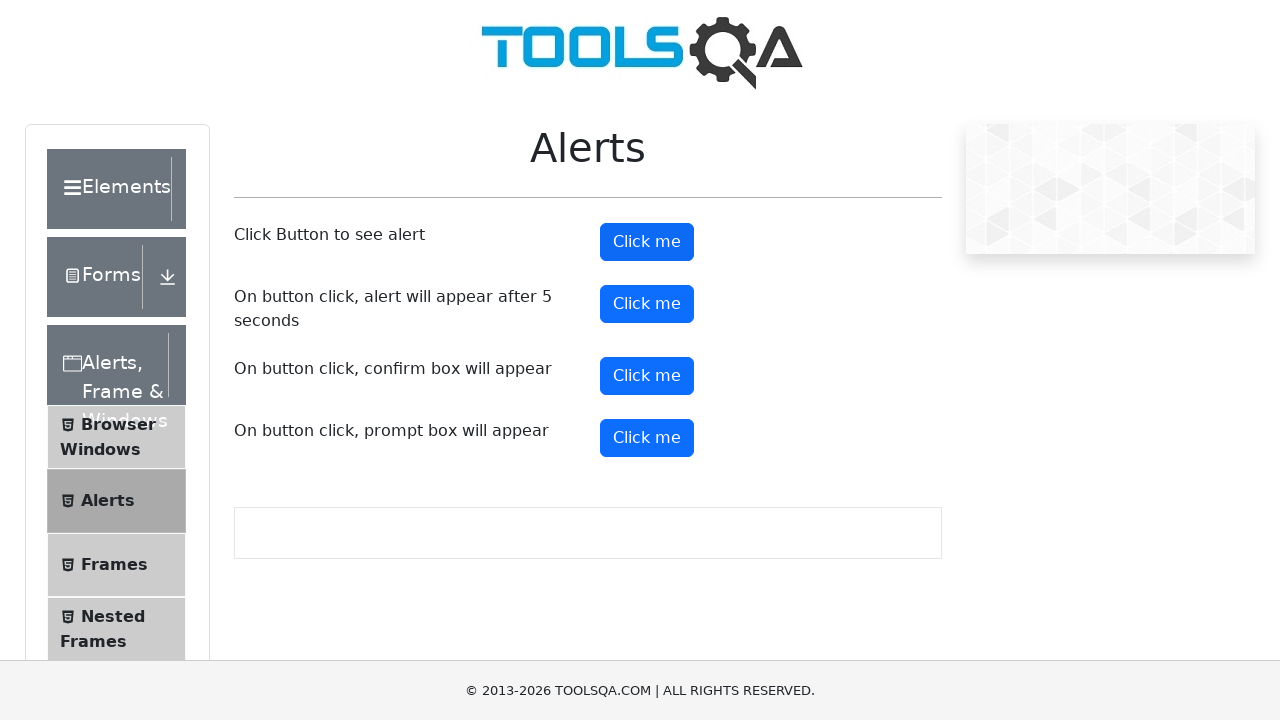

Set up dialog handler to accept simple alert
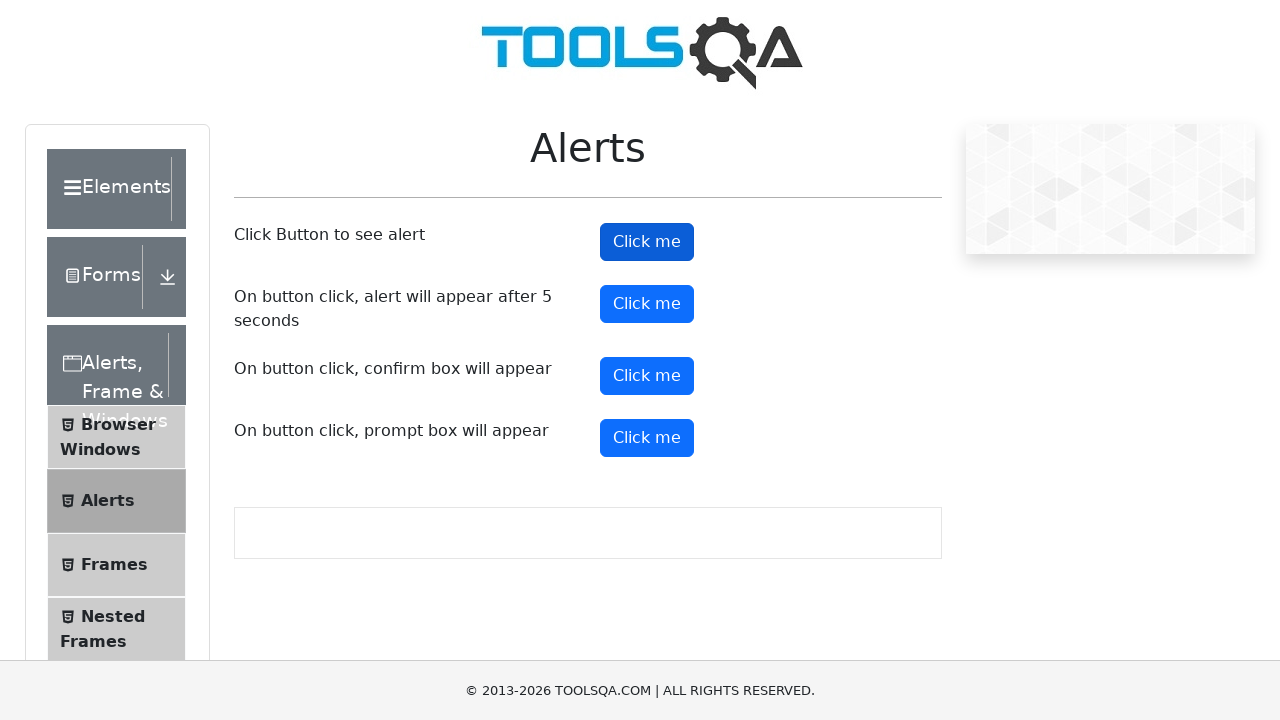

Waited for alert to be handled
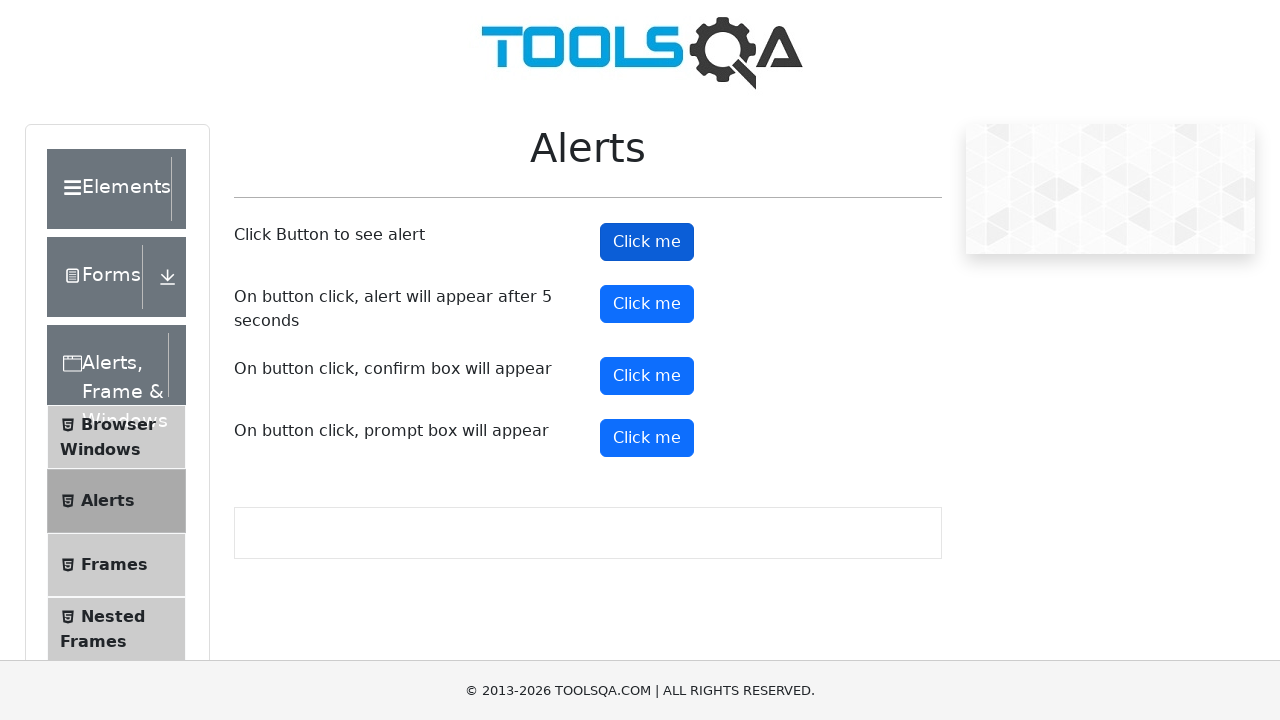

Clicked button to trigger confirm dialog at (647, 376) on #confirmButton
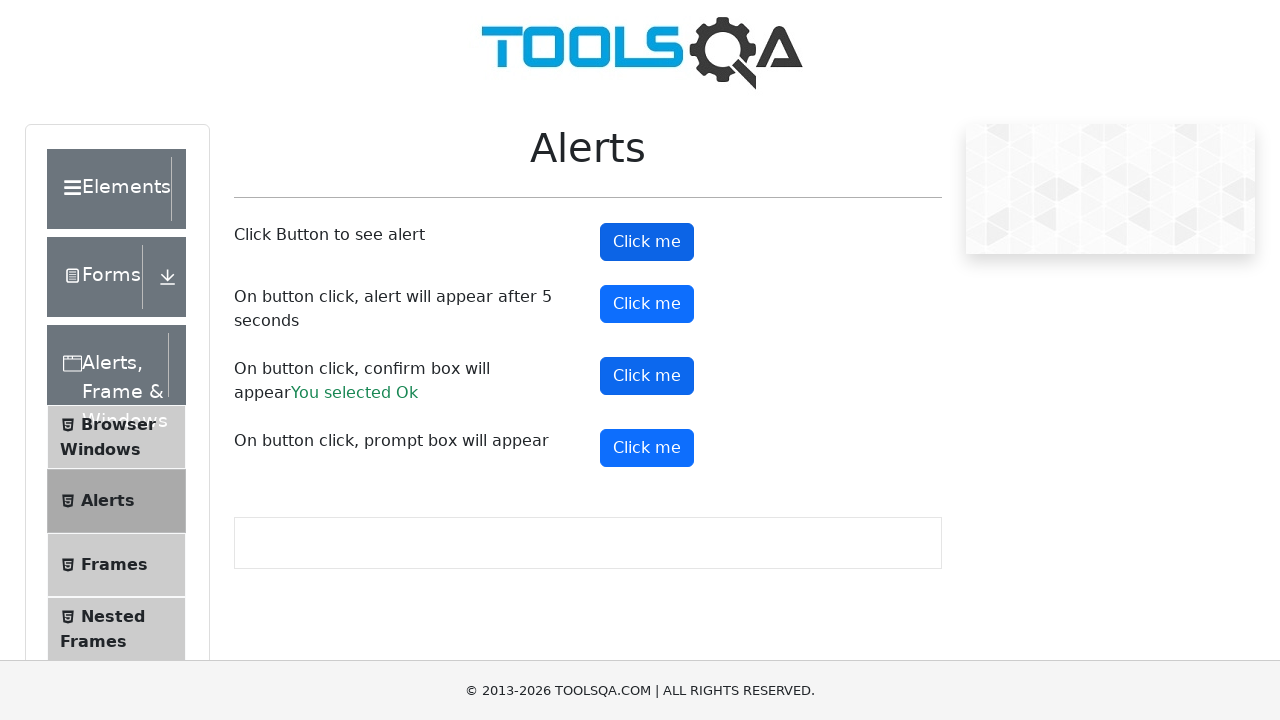

Set up dialog handler to dismiss confirm dialog
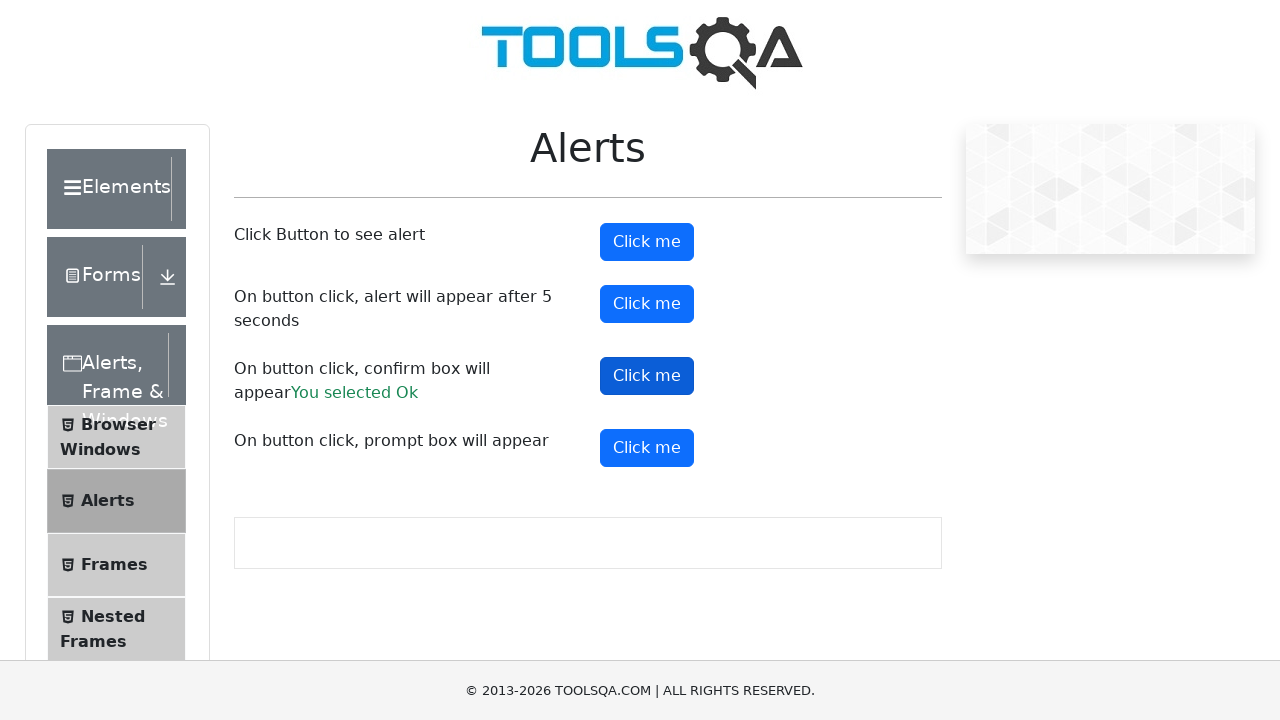

Waited for confirm dialog to be dismissed
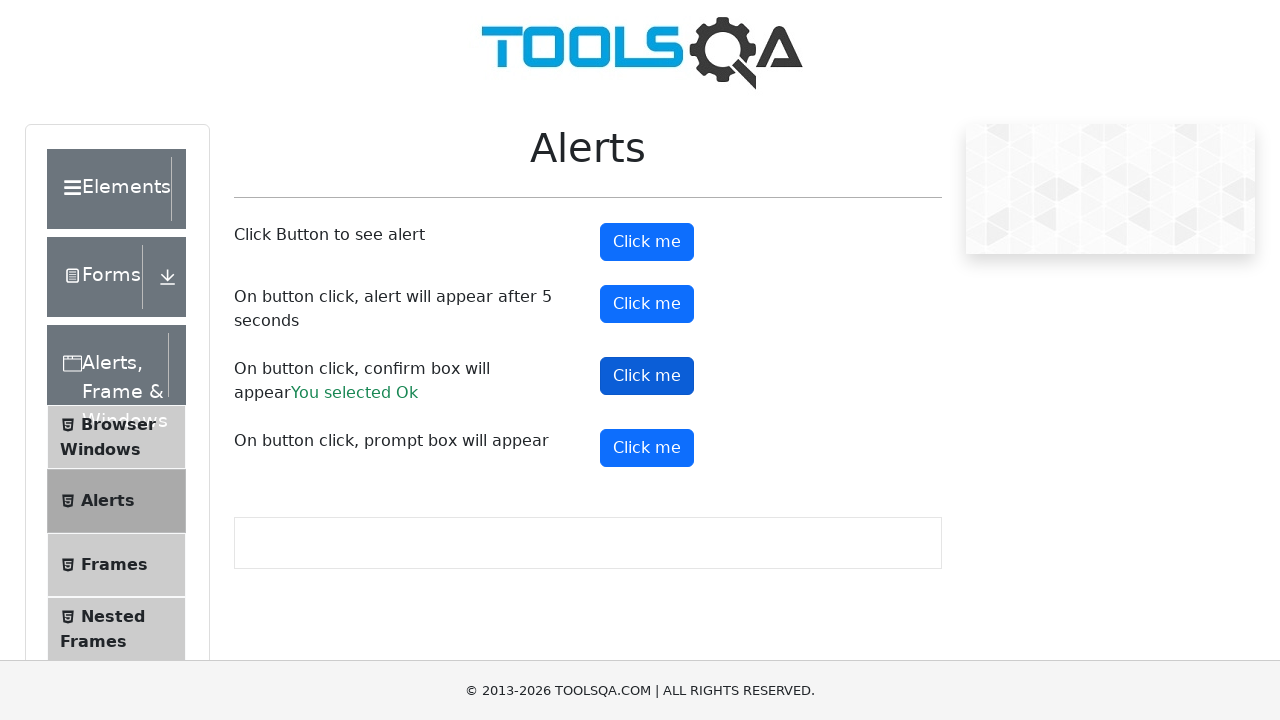

Clicked button to trigger prompt dialog at (647, 448) on #promtButton
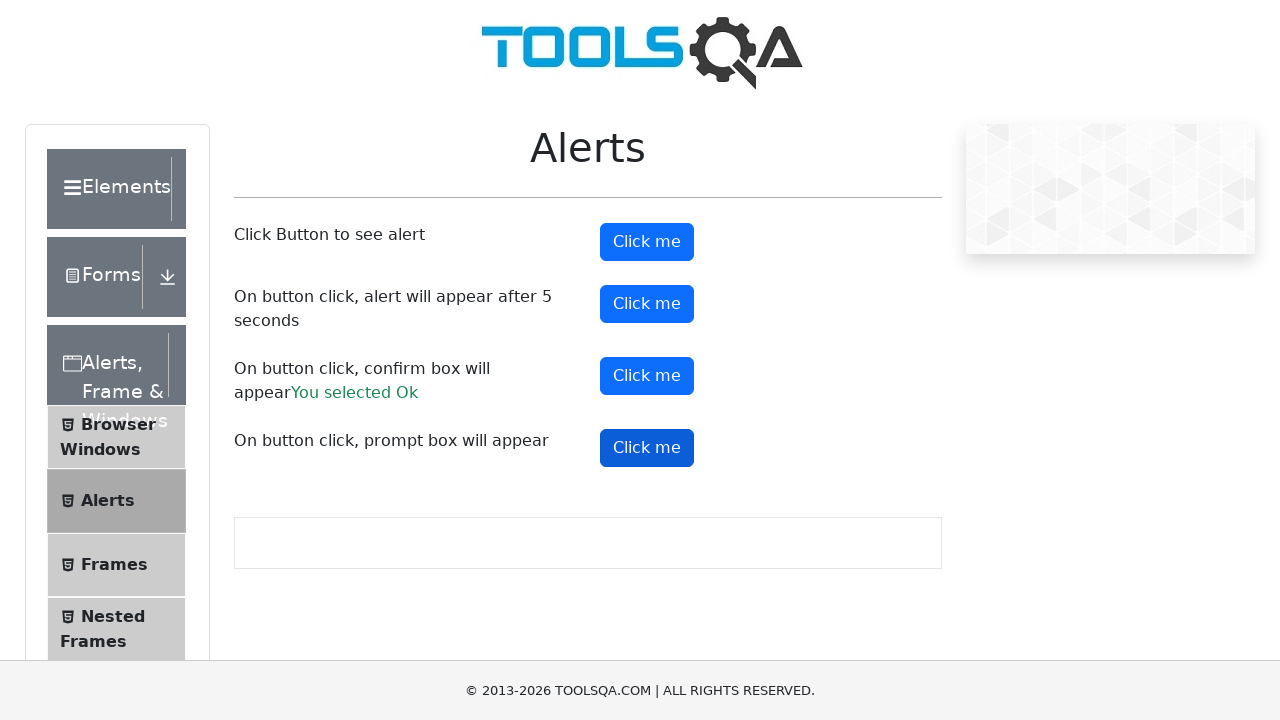

Set up dialog handler to accept prompt dialog with 'Some Text'
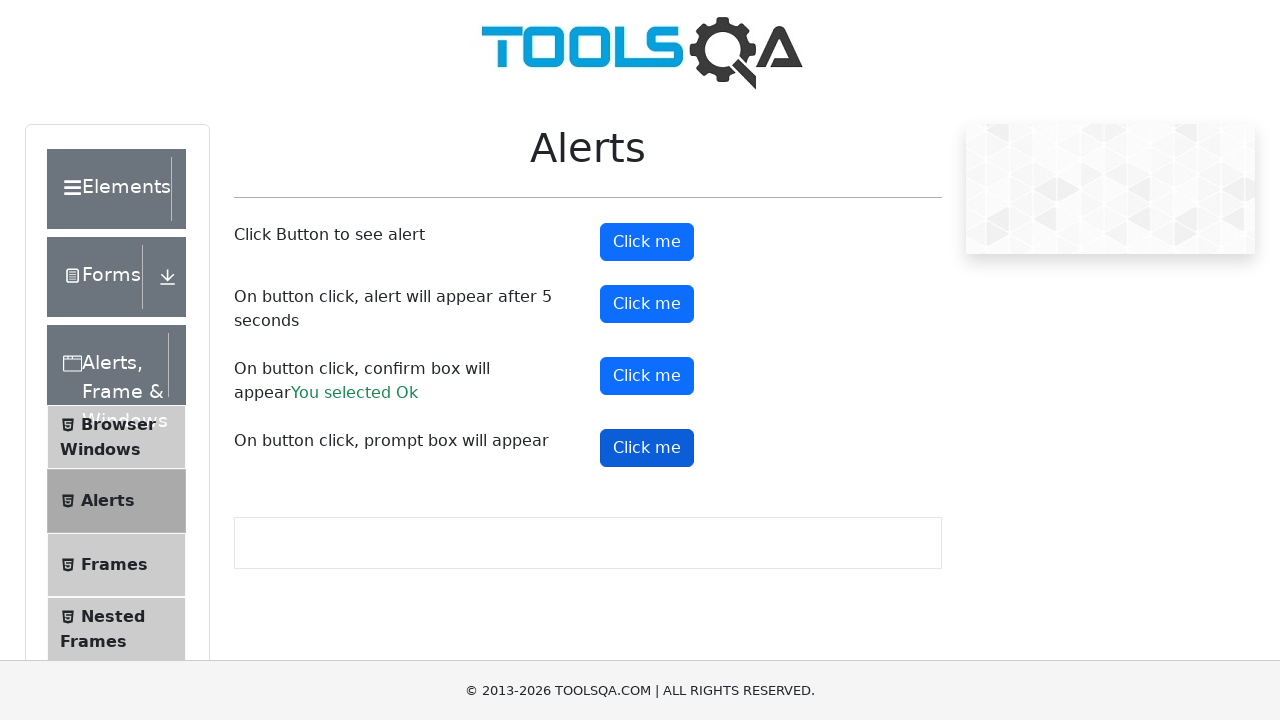

Waited for prompt dialog to be handled
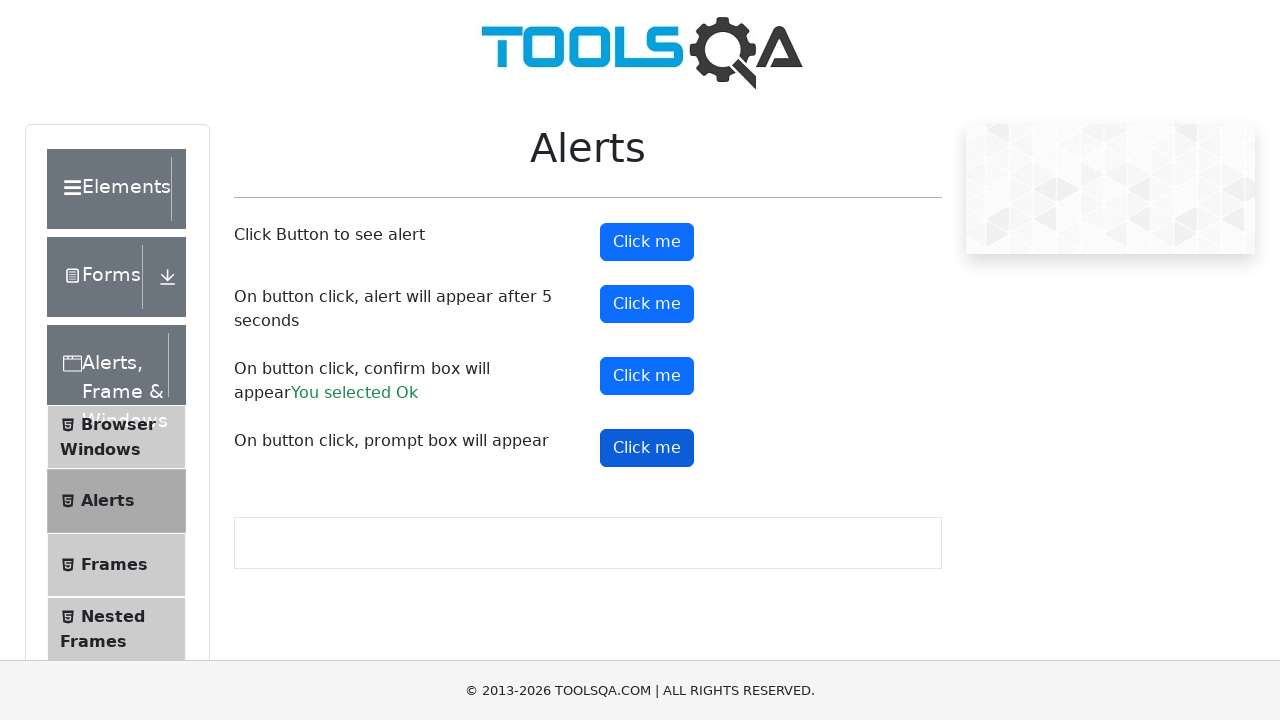

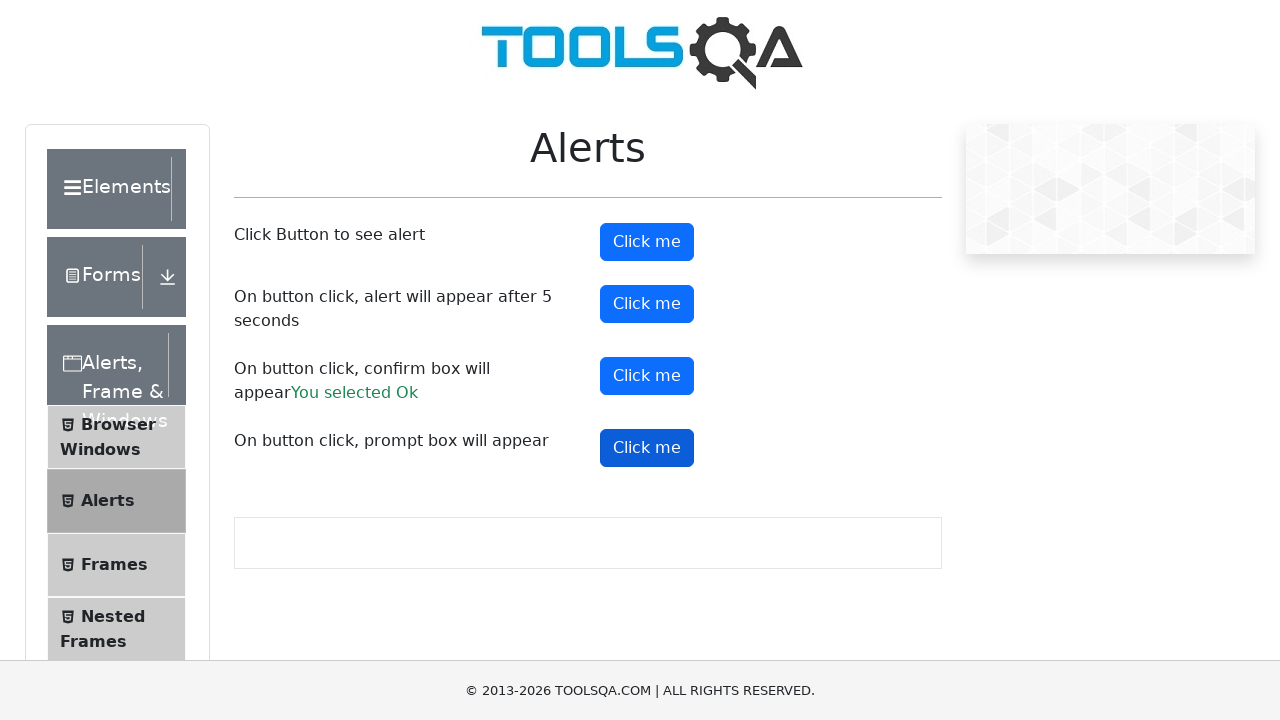